Fills out a practice form with personal information including name, email, phone, address, selects gender, and checks all available checkboxes

Starting URL: https://testautomationpractice.blogspot.com/

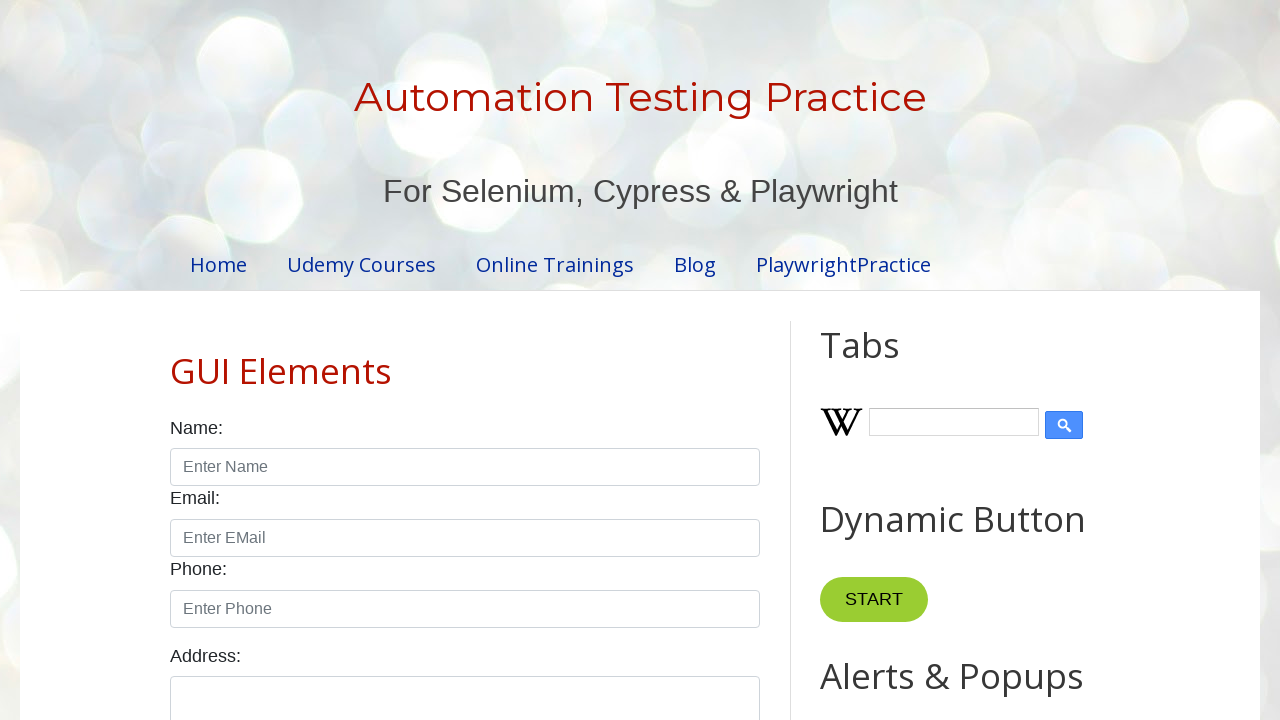

Filled name field with 'R.Sunil Kumar Reddy' on //input[@id='name']
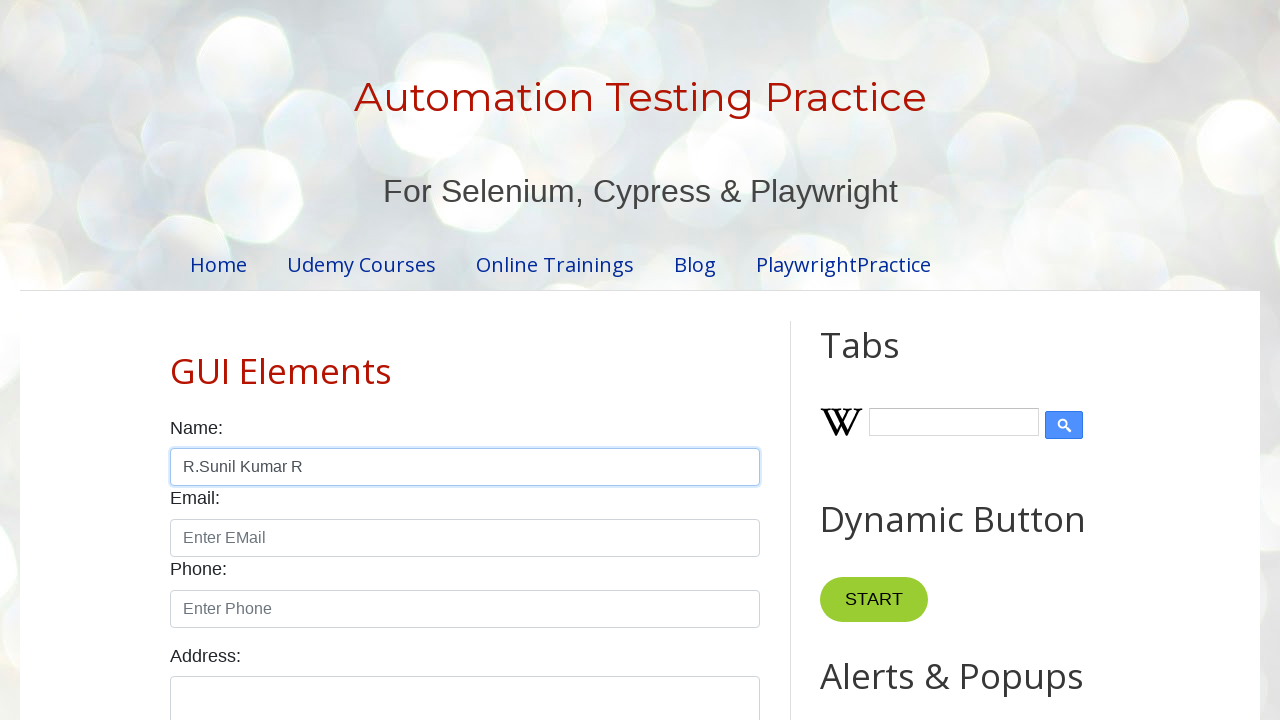

Filled email field with 'rskr.qa@gmail.com' on //input[@id='email']
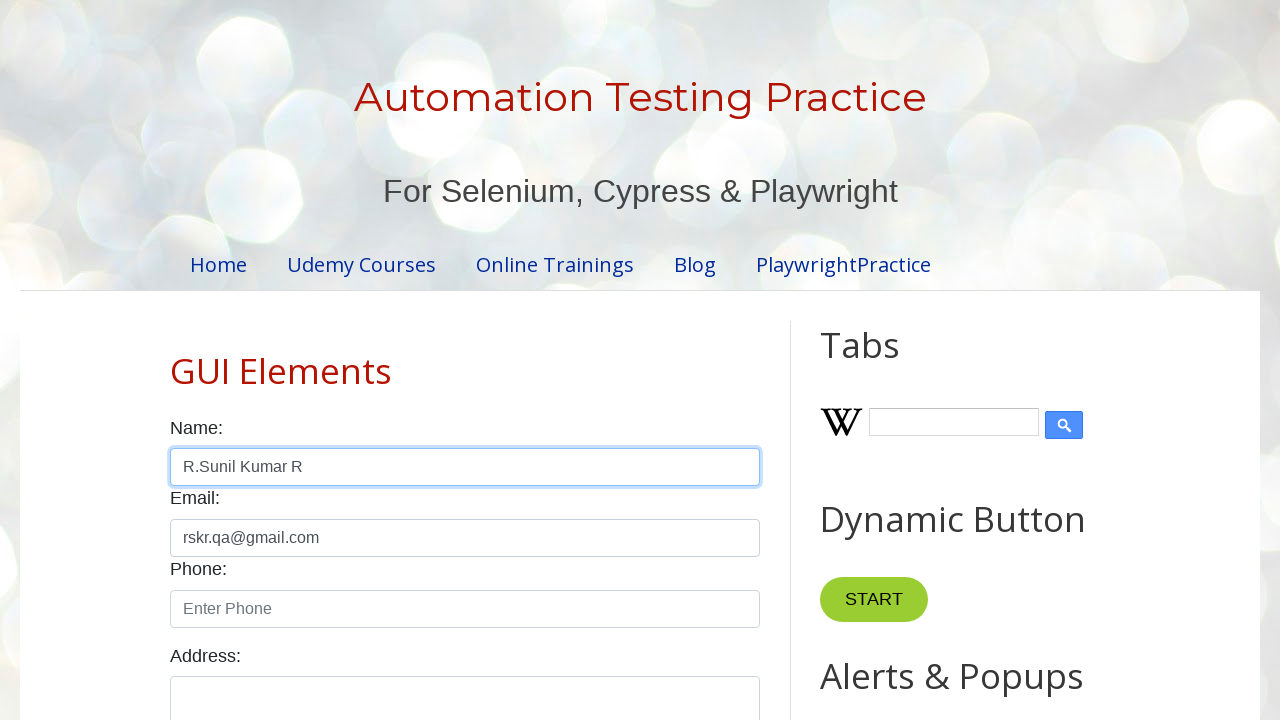

Filled phone field with '+91-9666747419' on //input[@id='phone']
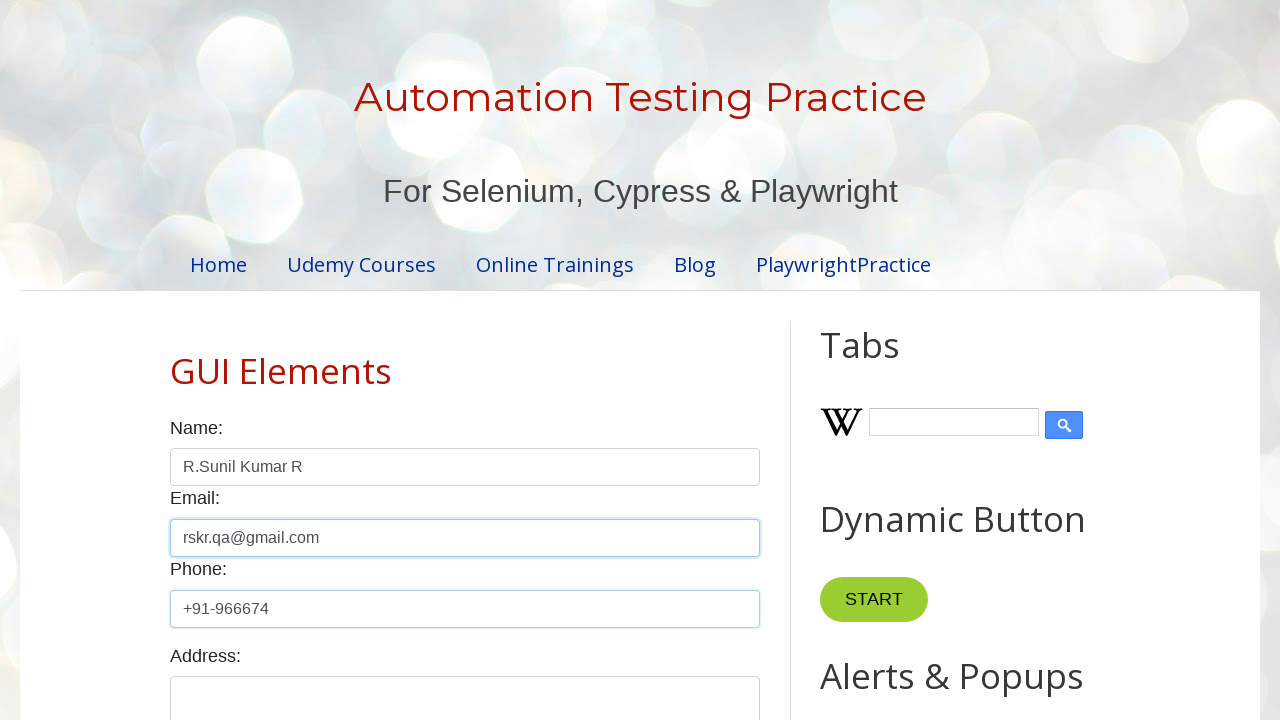

Filled address field with complete address on //textarea[@id='textarea']
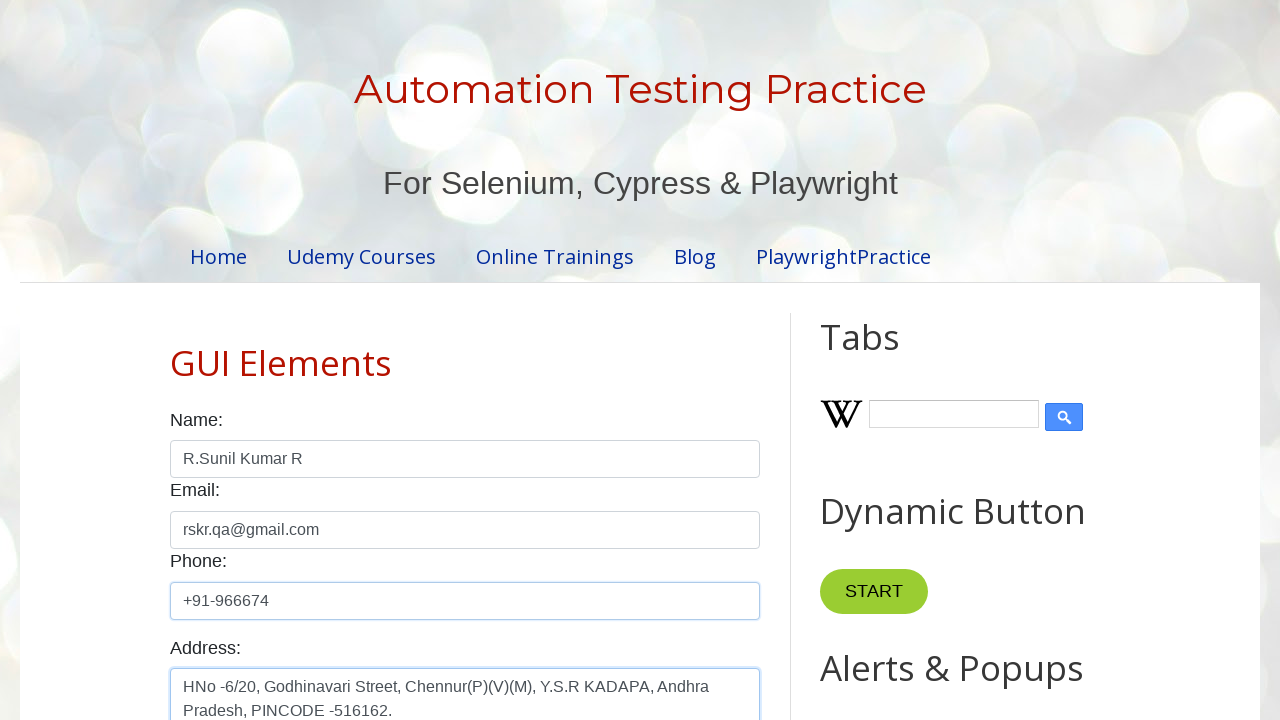

Selected male gender radio button at (176, 360) on xpath=//input[@value='male']
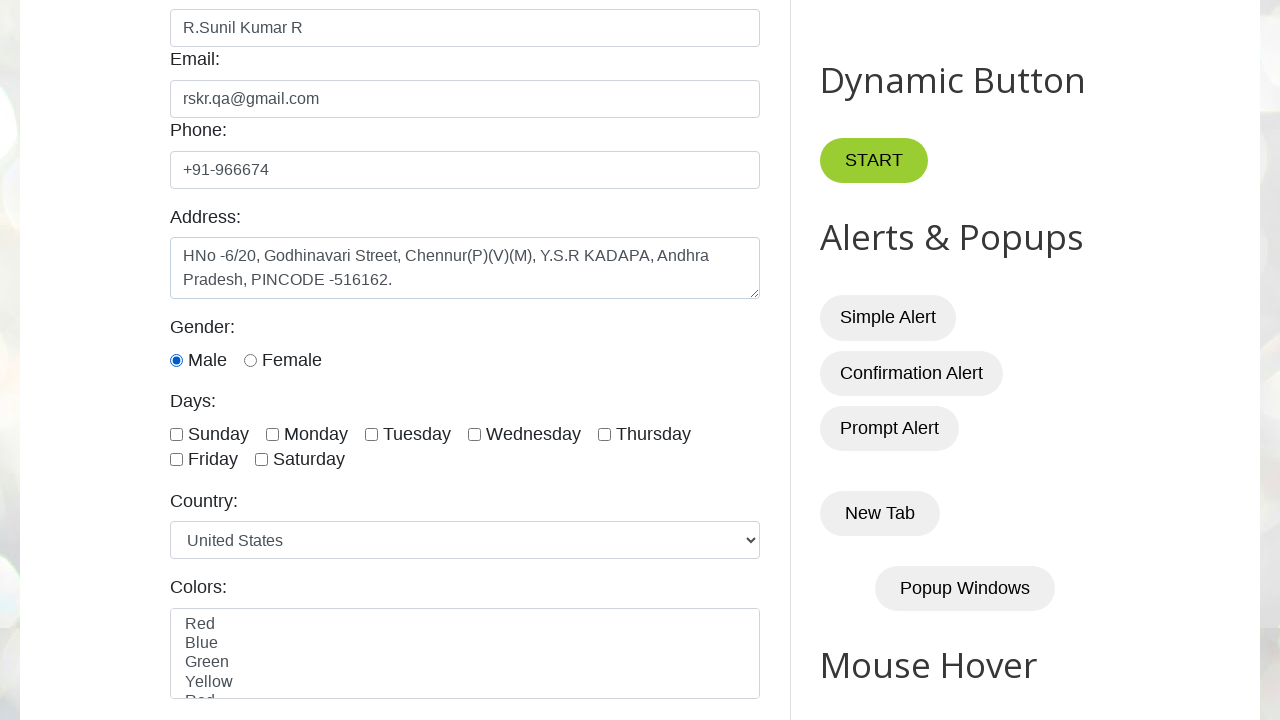

Clicked checkbox 1 of 7 at (176, 434) on xpath=//input[@type='checkbox' and @class='form-check-input'] >> nth=0
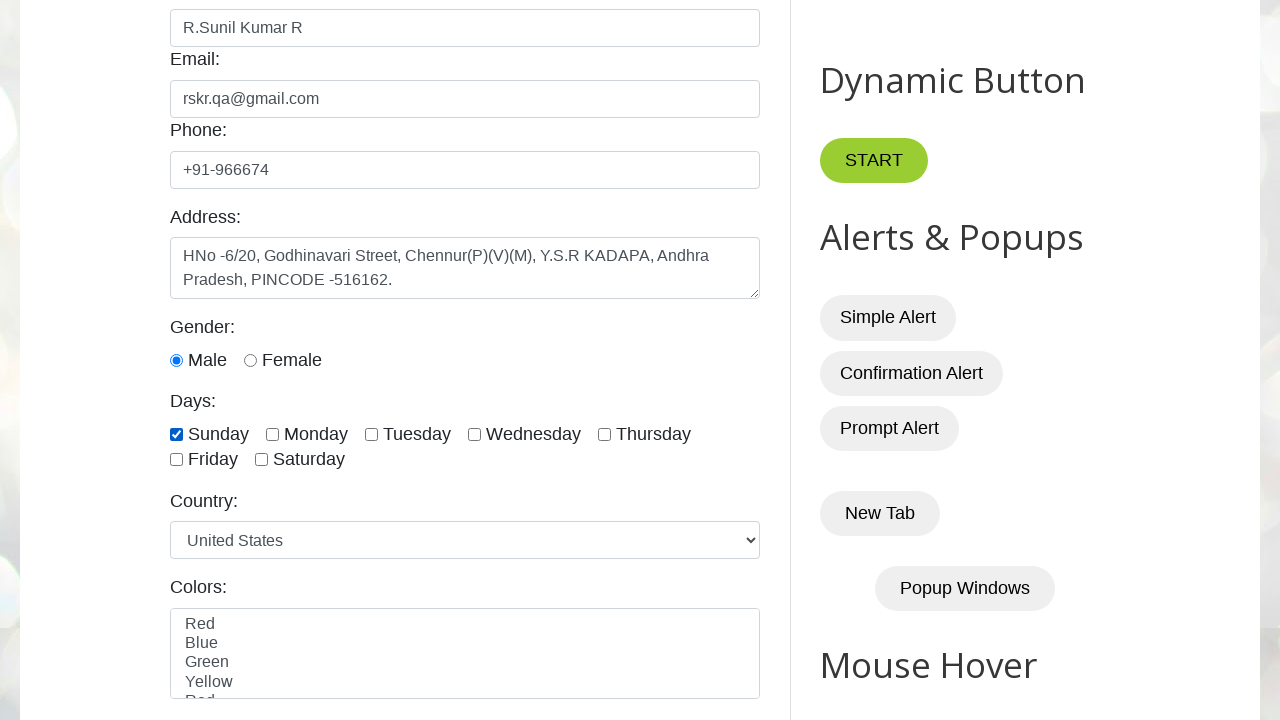

Waited 2 seconds after clicking checkbox 1
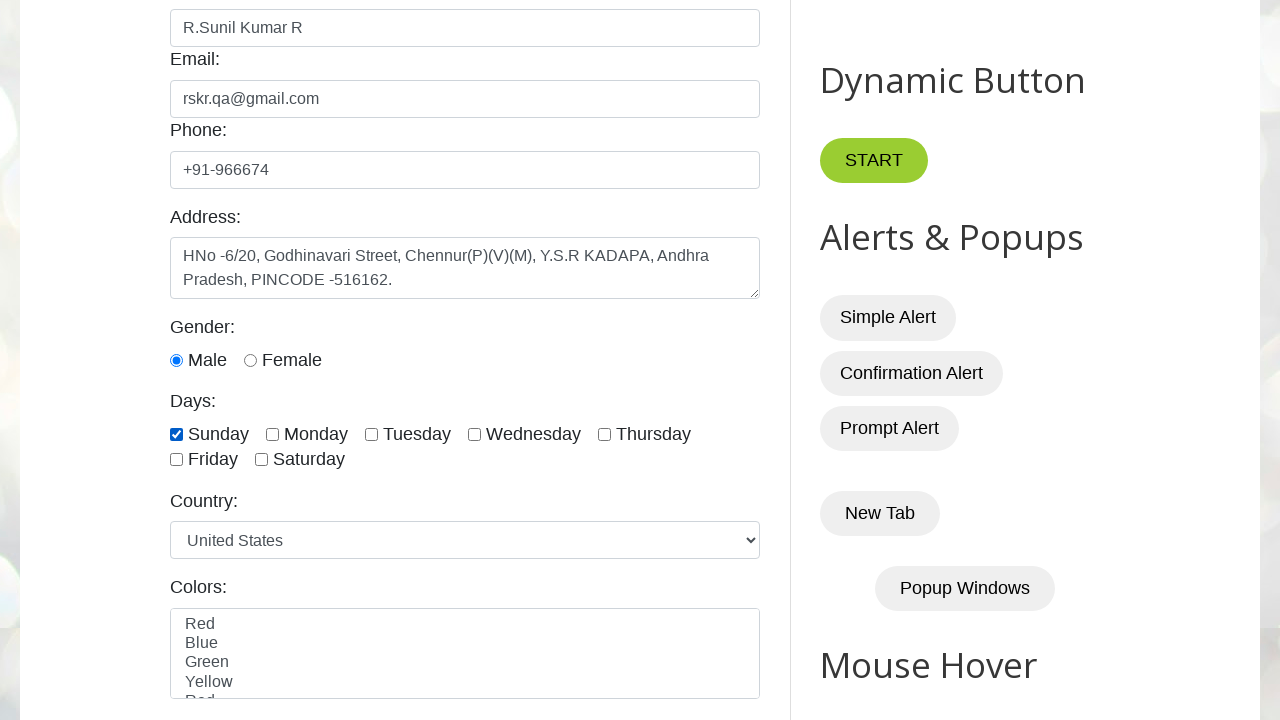

Clicked checkbox 2 of 7 at (272, 434) on xpath=//input[@type='checkbox' and @class='form-check-input'] >> nth=1
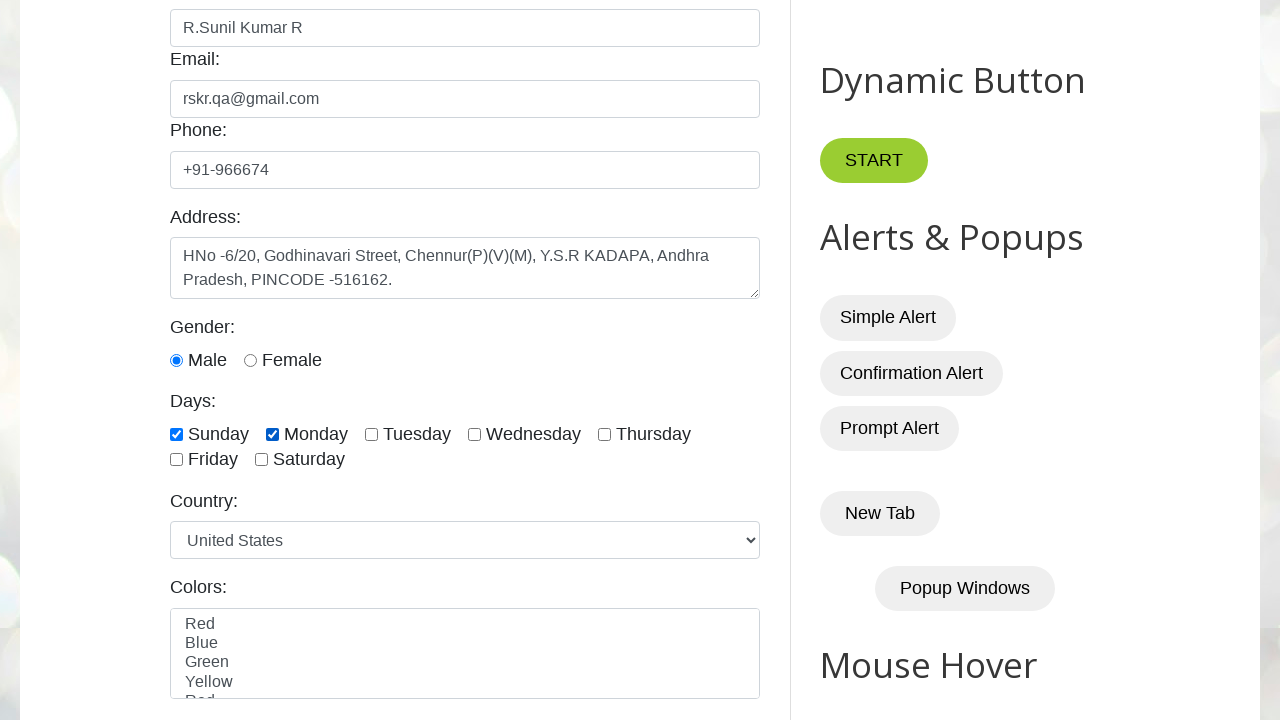

Waited 2 seconds after clicking checkbox 2
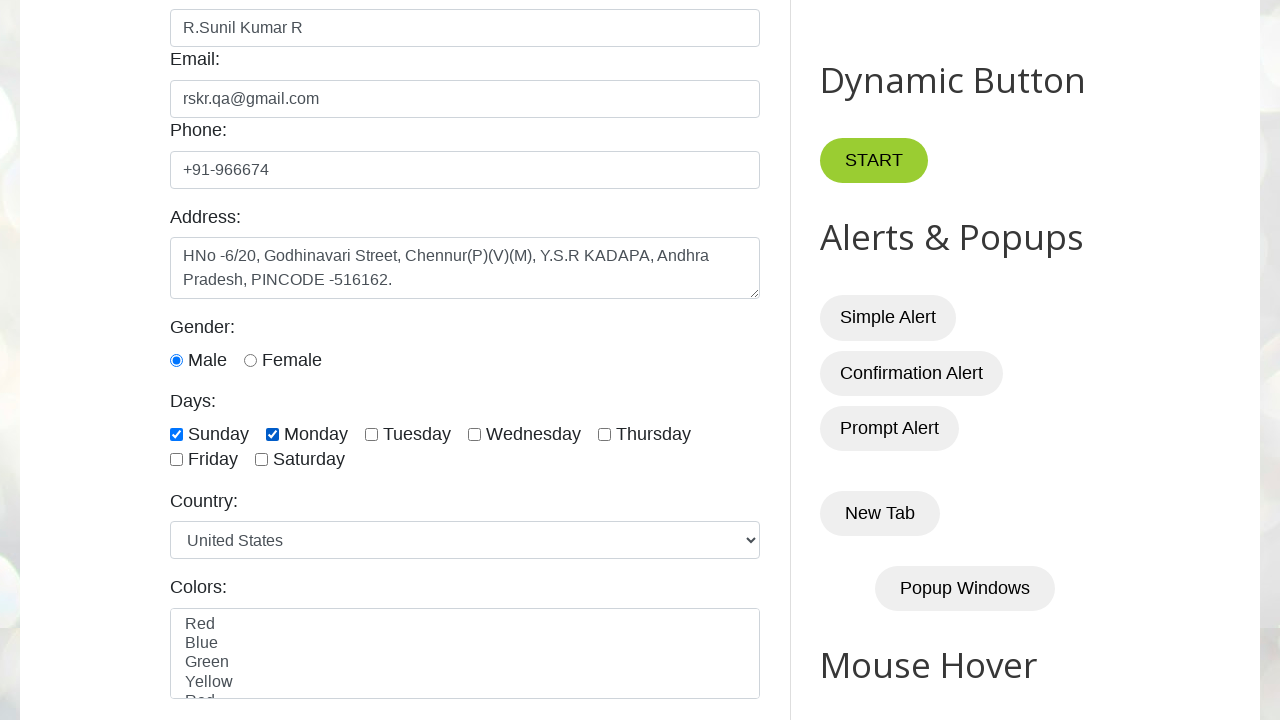

Clicked checkbox 3 of 7 at (372, 434) on xpath=//input[@type='checkbox' and @class='form-check-input'] >> nth=2
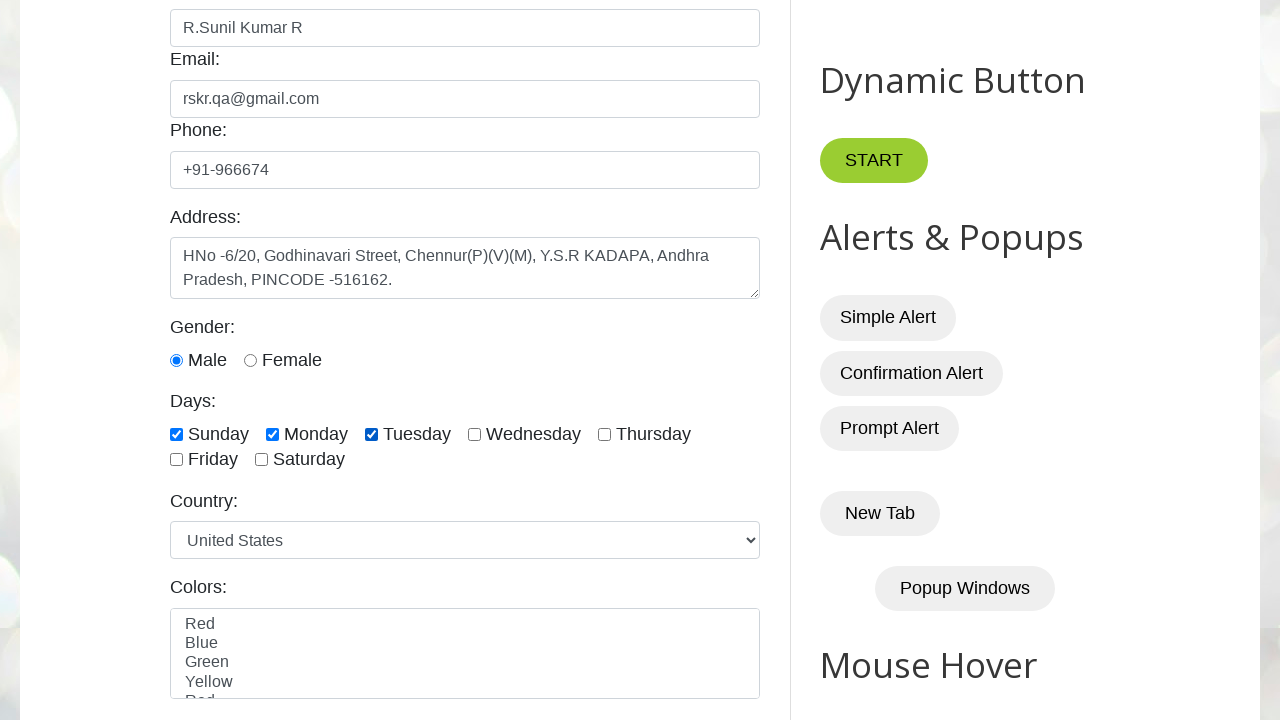

Waited 2 seconds after clicking checkbox 3
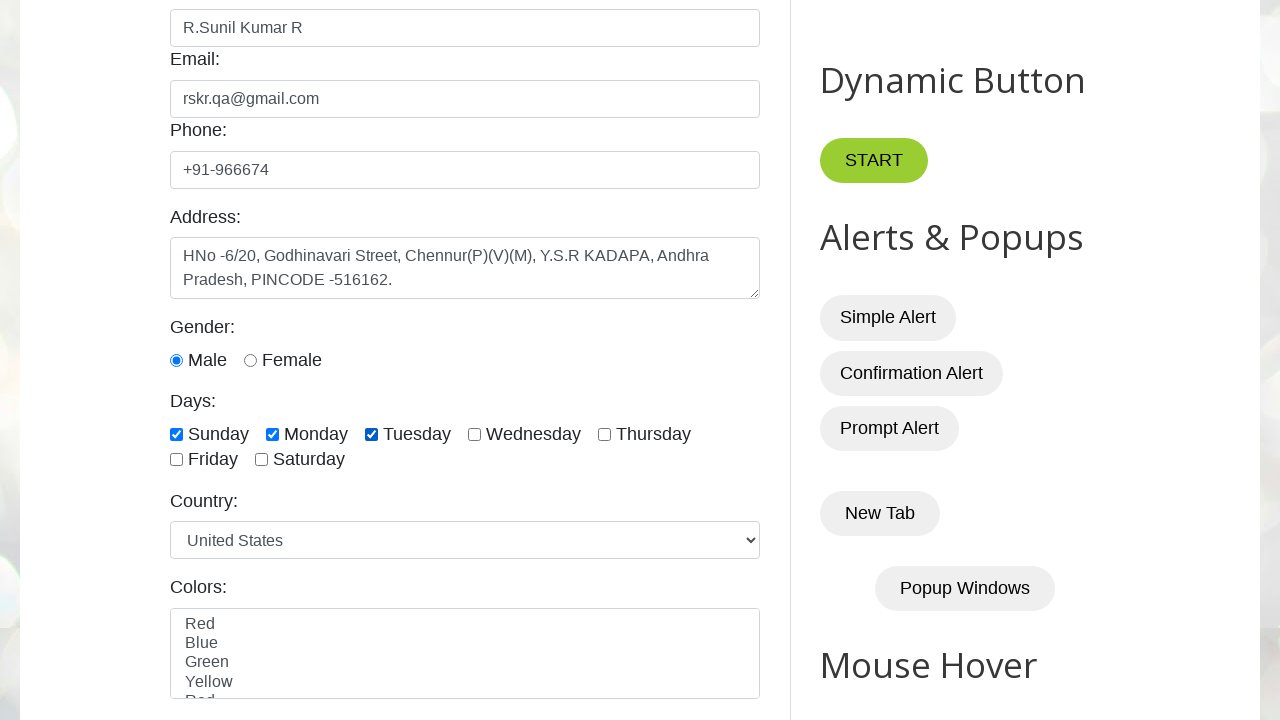

Clicked checkbox 4 of 7 at (474, 434) on xpath=//input[@type='checkbox' and @class='form-check-input'] >> nth=3
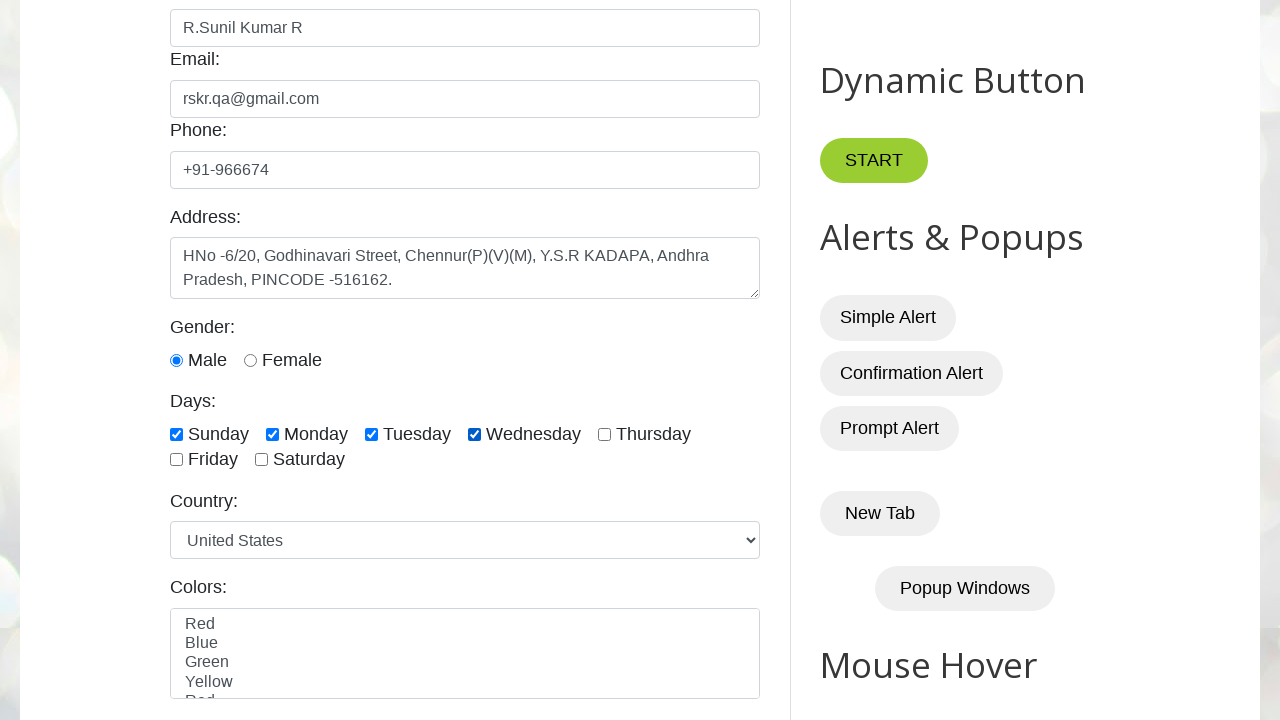

Waited 2 seconds after clicking checkbox 4
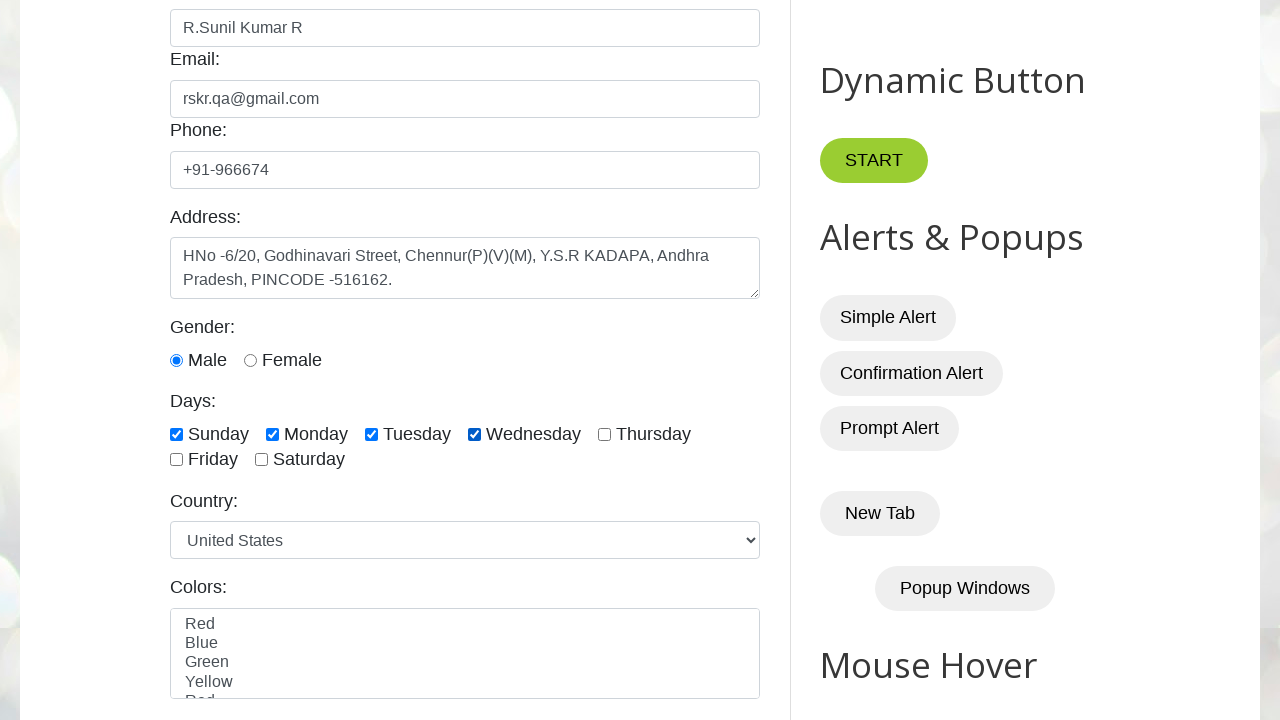

Clicked checkbox 5 of 7 at (604, 434) on xpath=//input[@type='checkbox' and @class='form-check-input'] >> nth=4
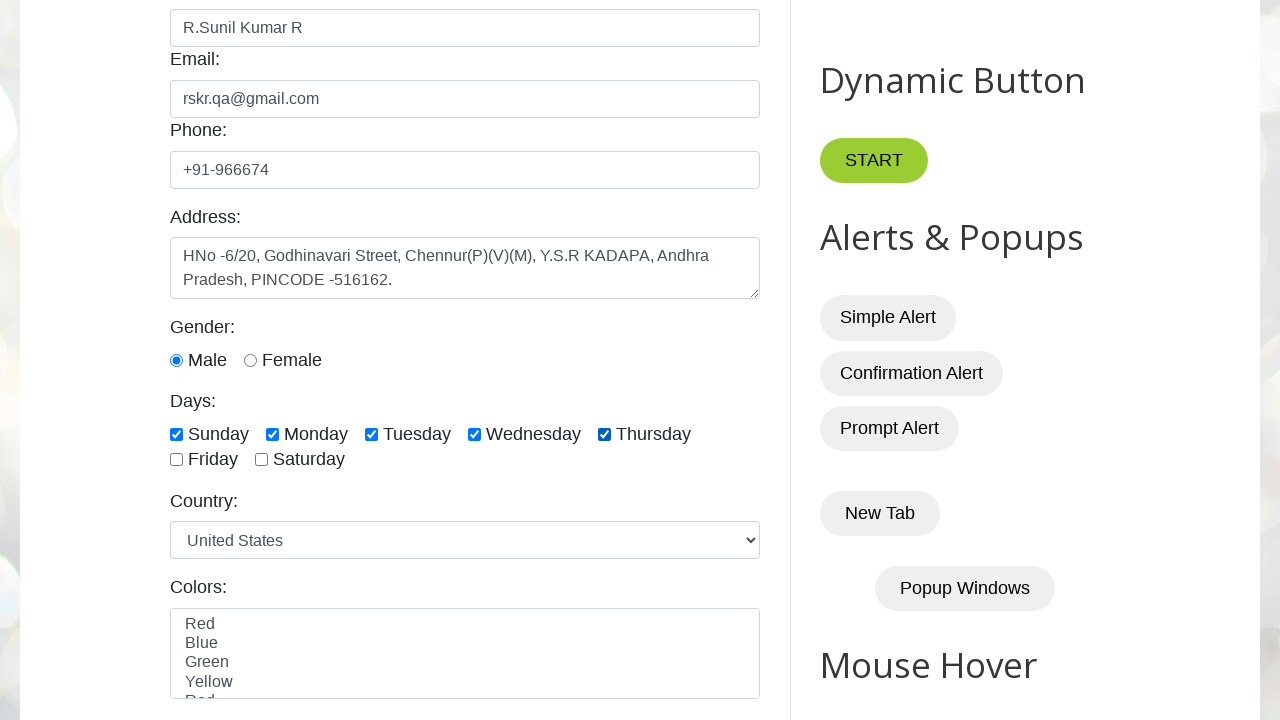

Waited 2 seconds after clicking checkbox 5
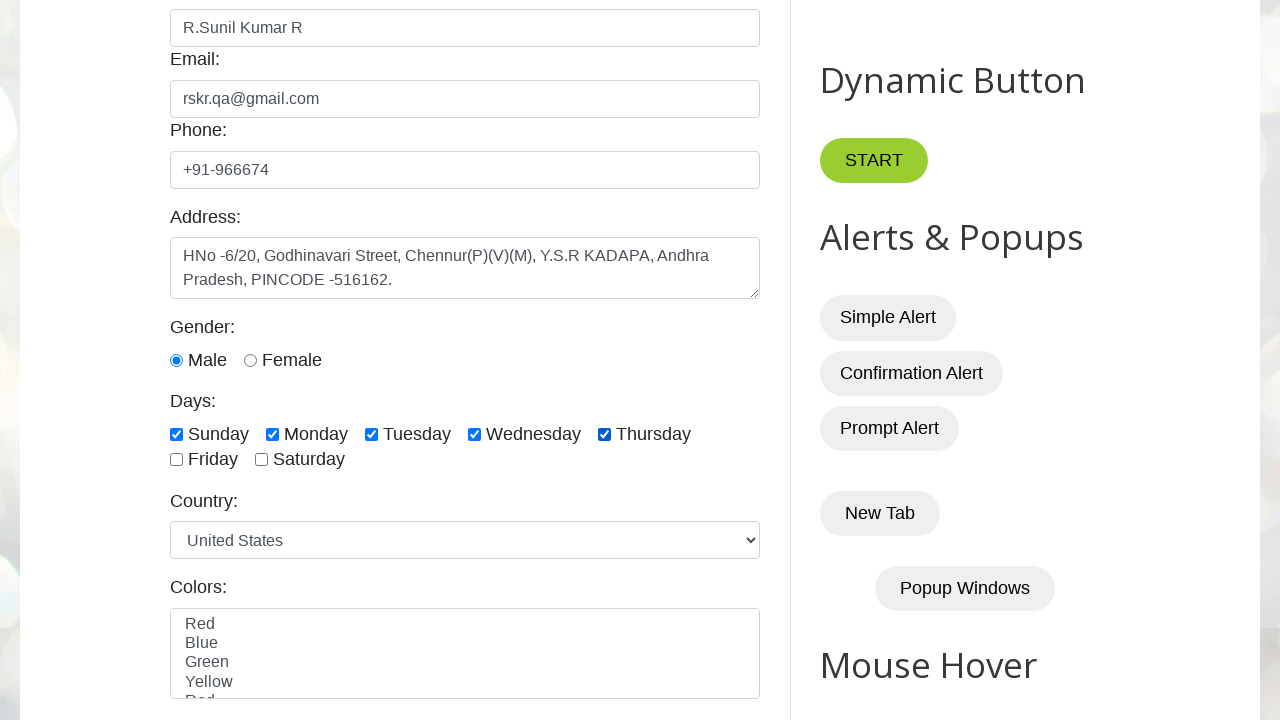

Clicked checkbox 6 of 7 at (176, 460) on xpath=//input[@type='checkbox' and @class='form-check-input'] >> nth=5
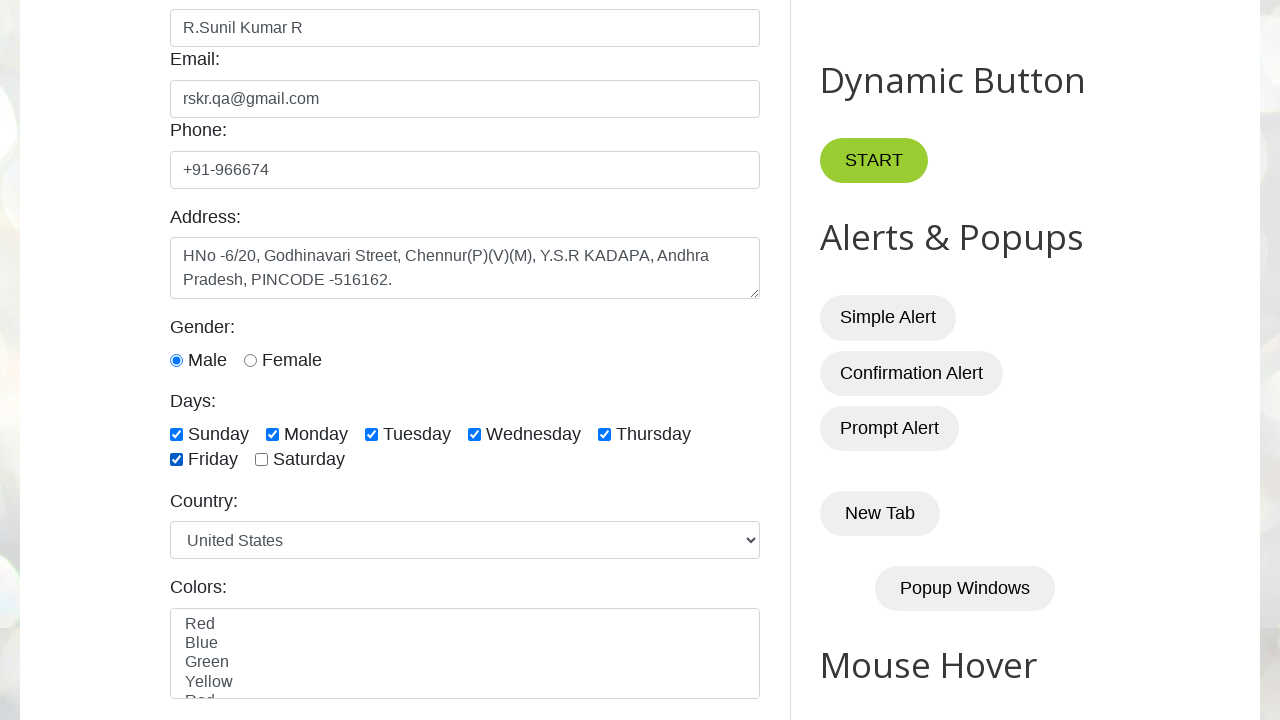

Waited 2 seconds after clicking checkbox 6
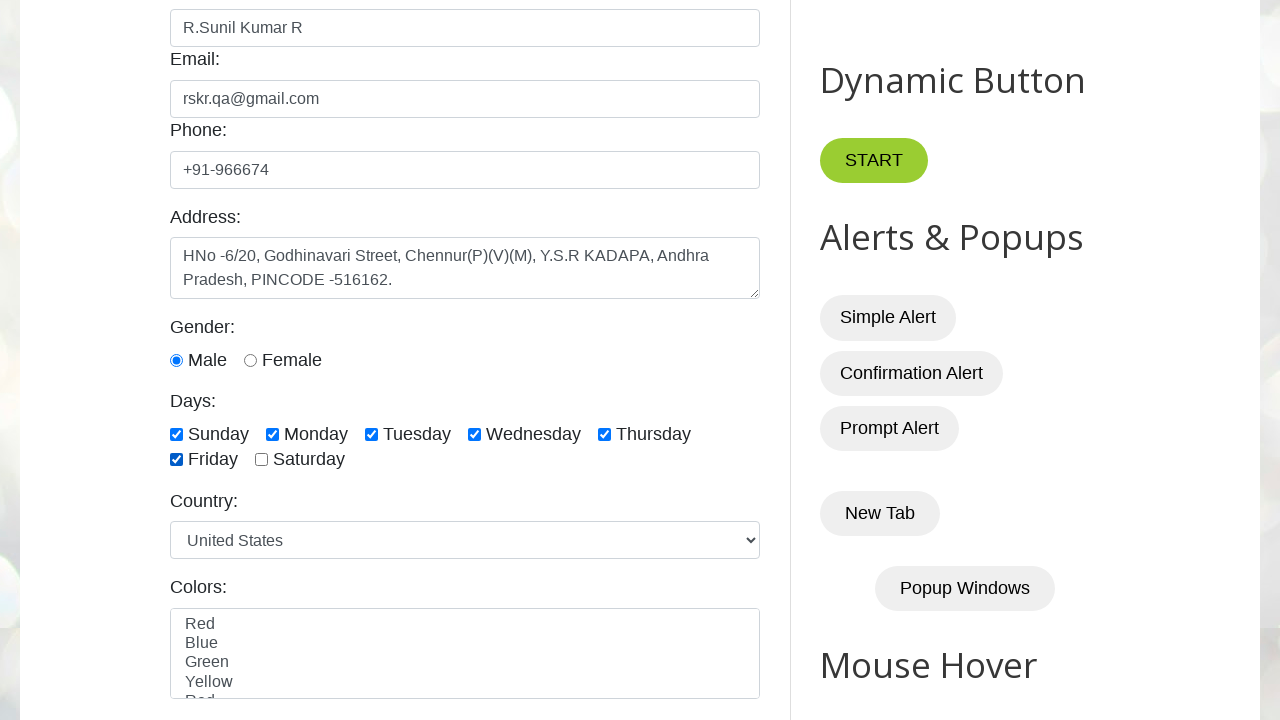

Clicked checkbox 7 of 7 at (262, 460) on xpath=//input[@type='checkbox' and @class='form-check-input'] >> nth=6
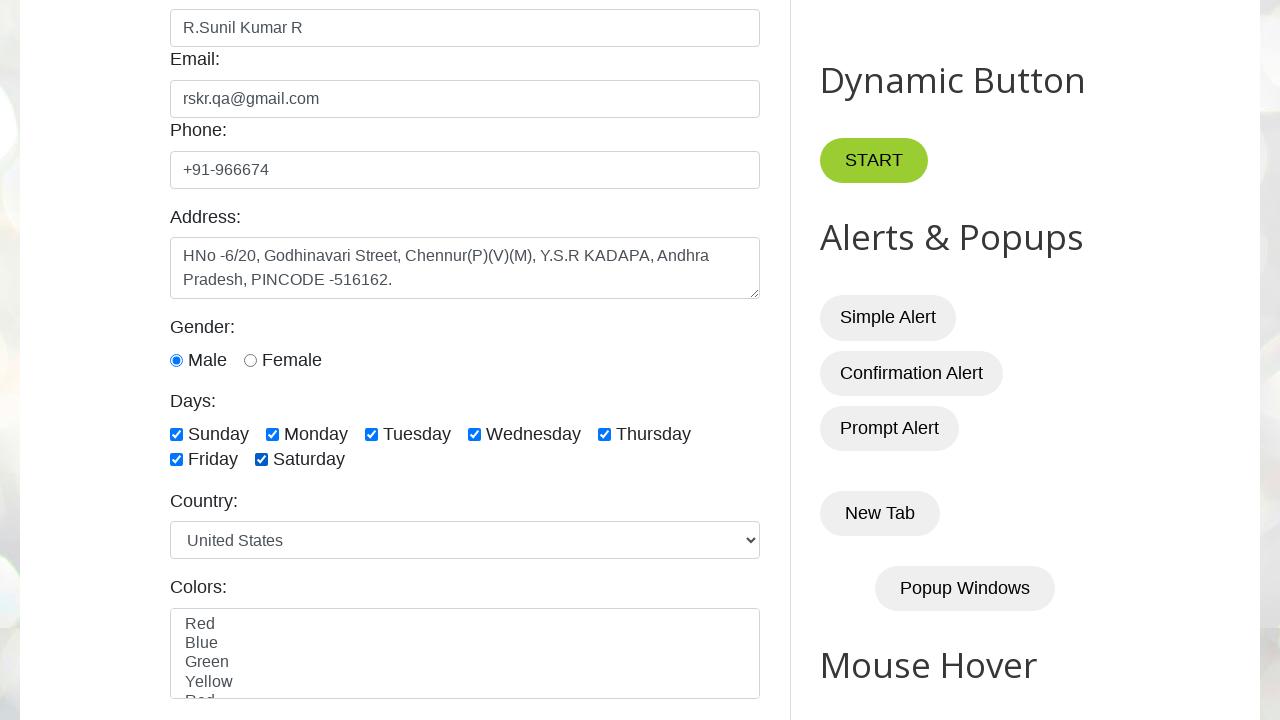

Waited 2 seconds after clicking checkbox 7
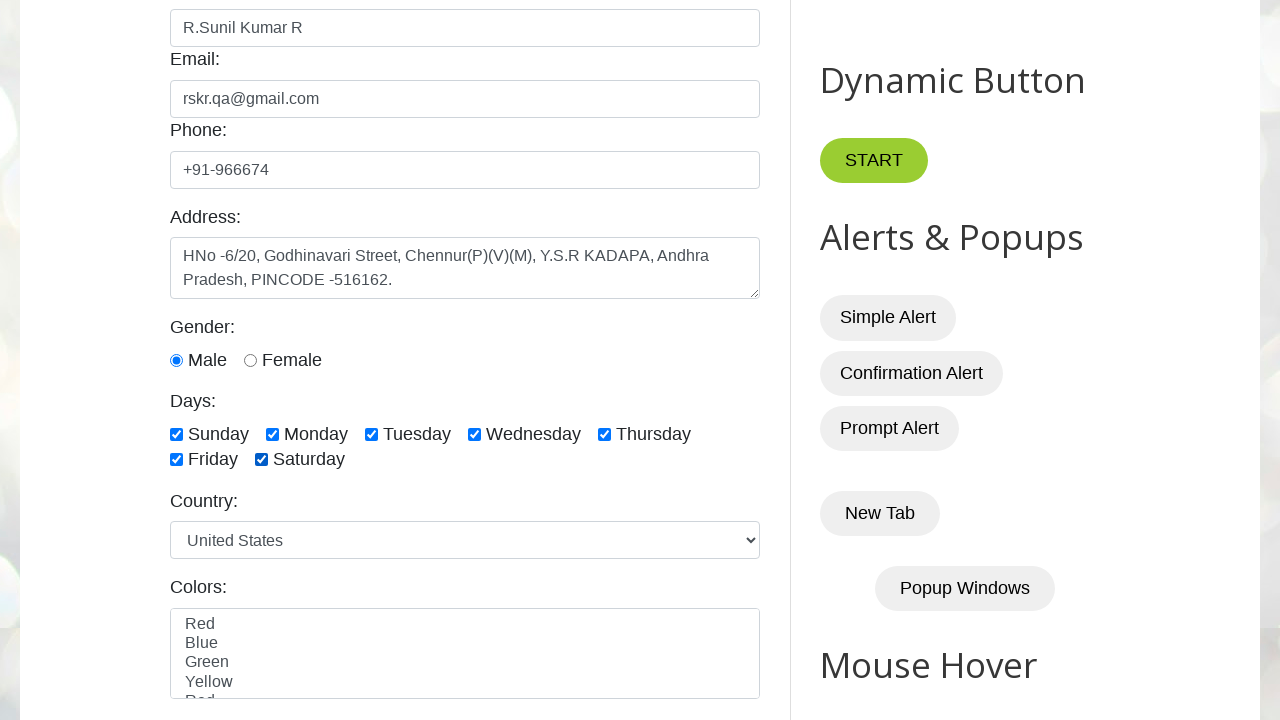

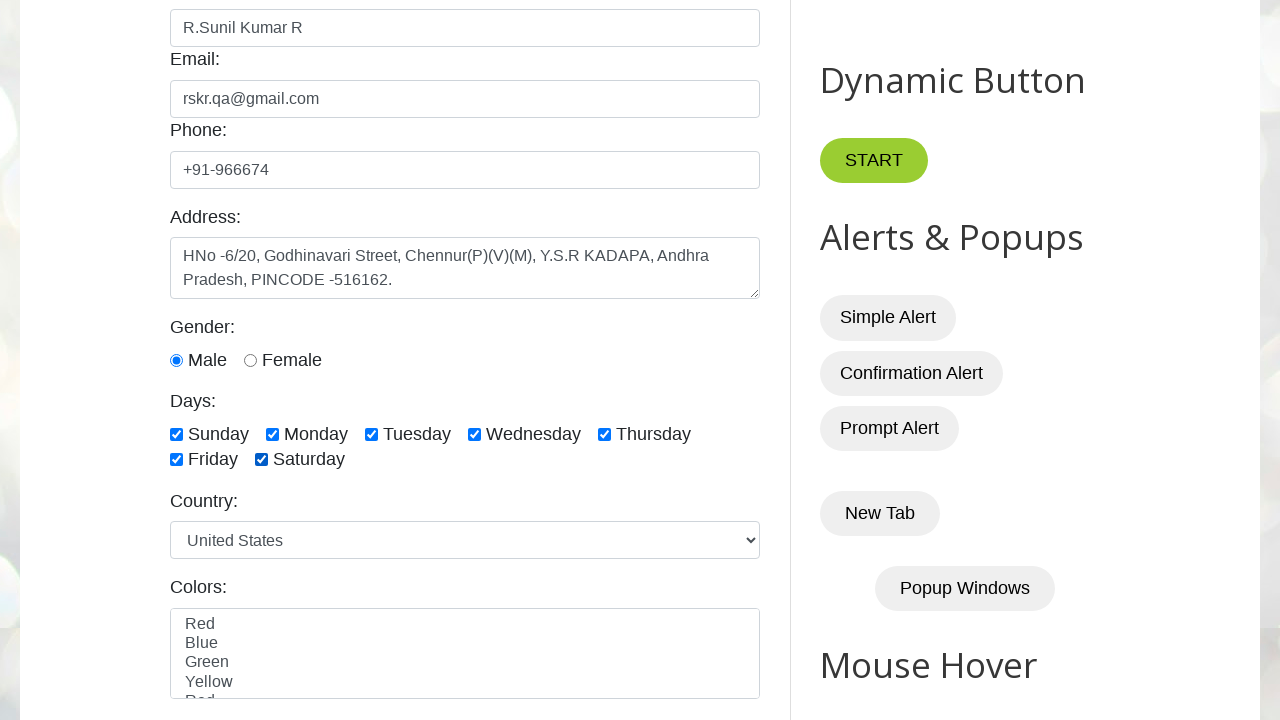